Tests drag and drop functionality by dragging an element and dropping it onto a target area, then verifying the drop was successful

Starting URL: https://demoqa.com/droppable

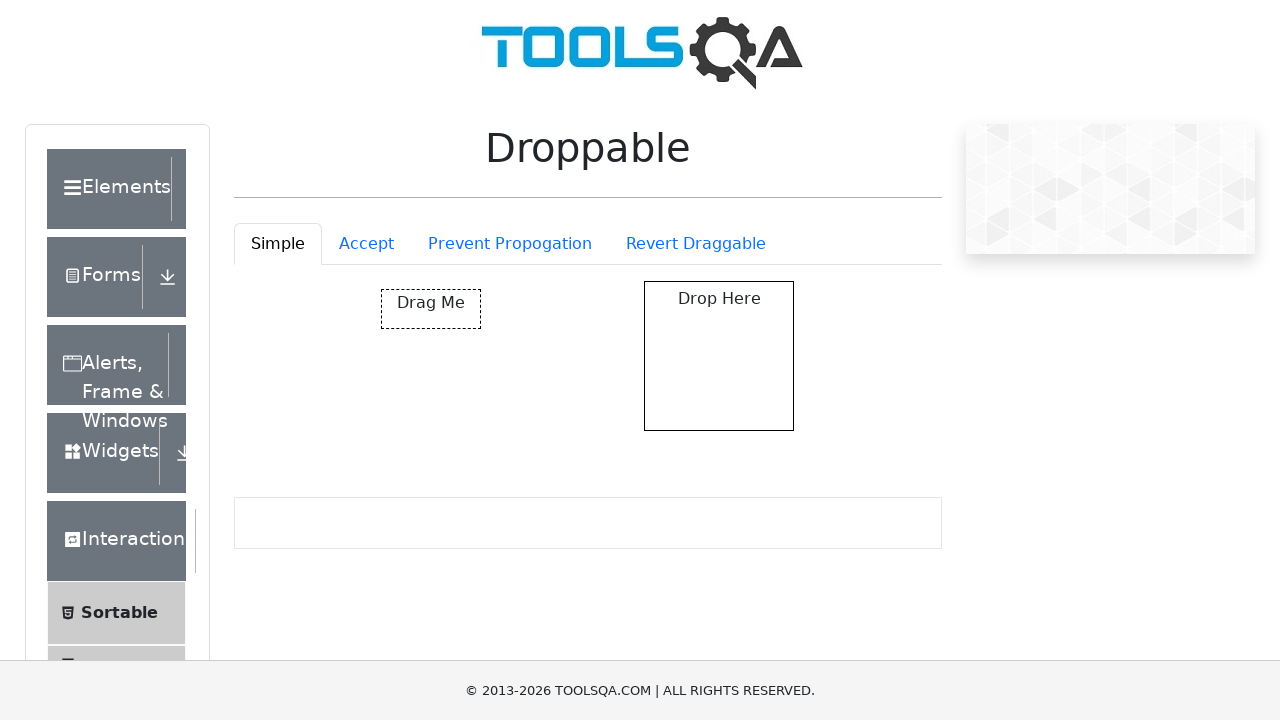

Located the draggable element with ID 'draggable'
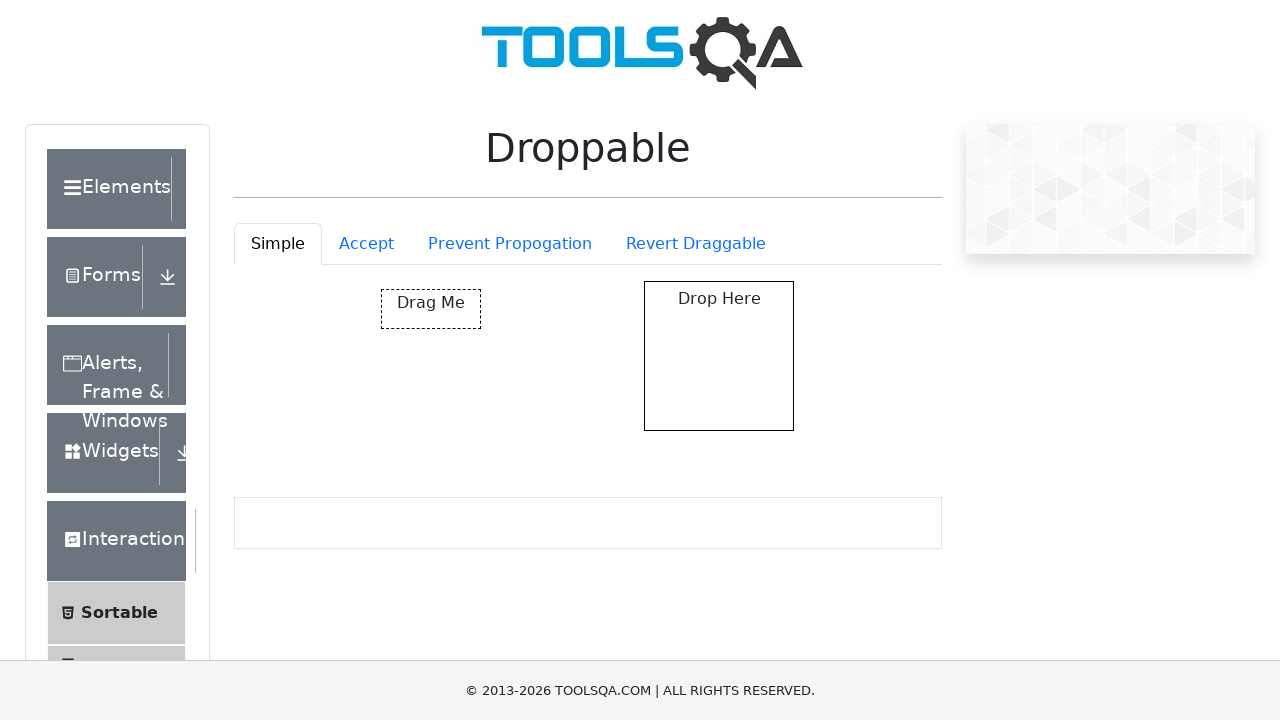

Located the droppable target area with ID 'droppable'
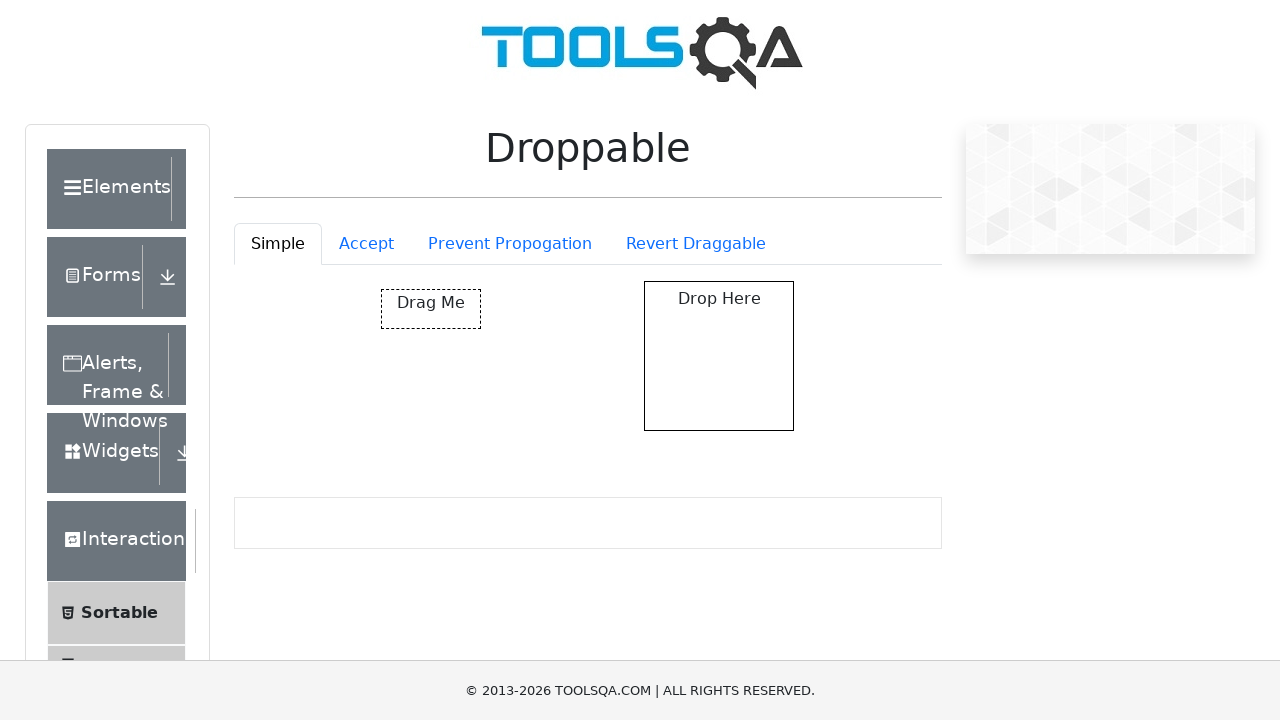

Dragged element from source and dropped it onto target area at (719, 356)
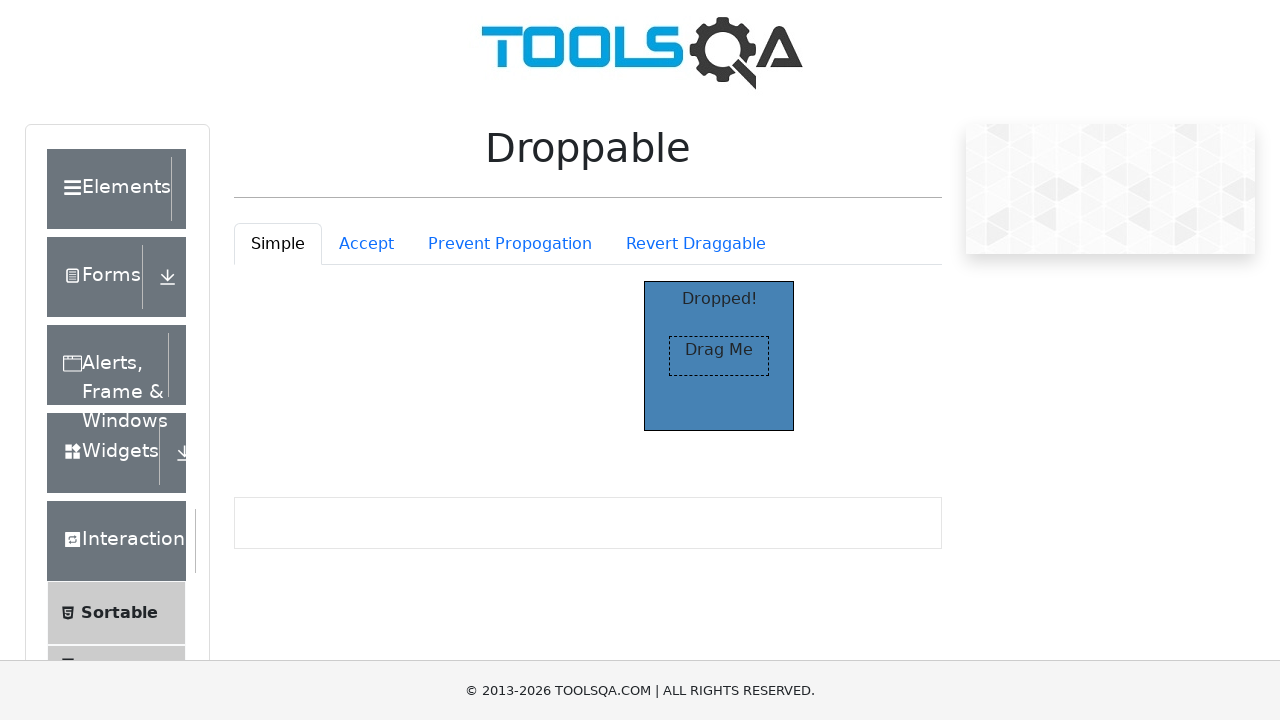

Retrieved text content from drop target to verify successful drop
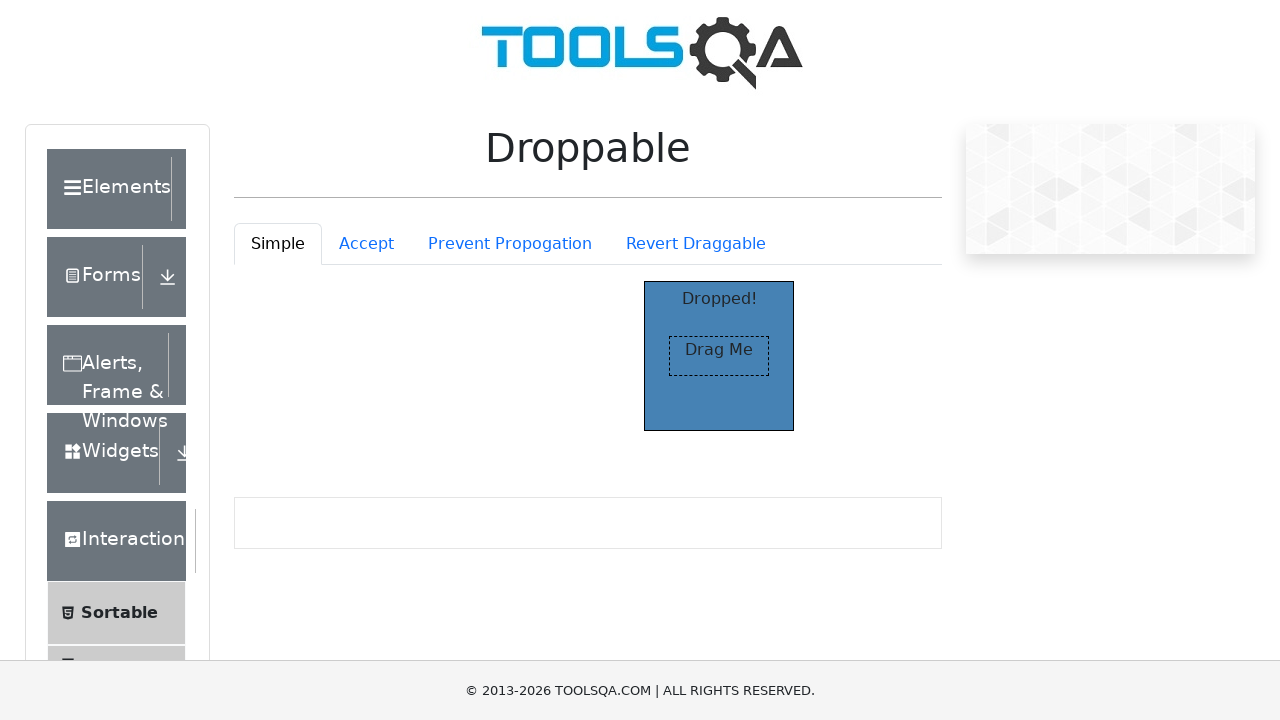

Verified that drop target text is 'Dropped!' - drag and drop successful
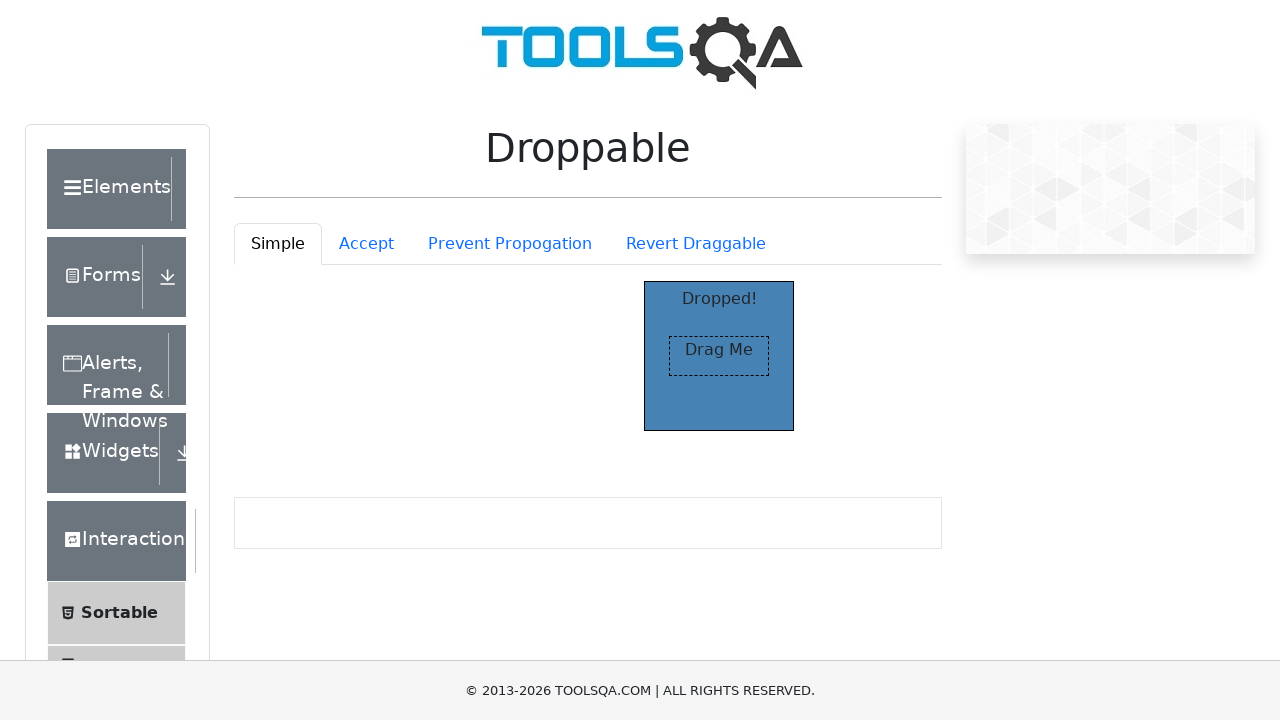

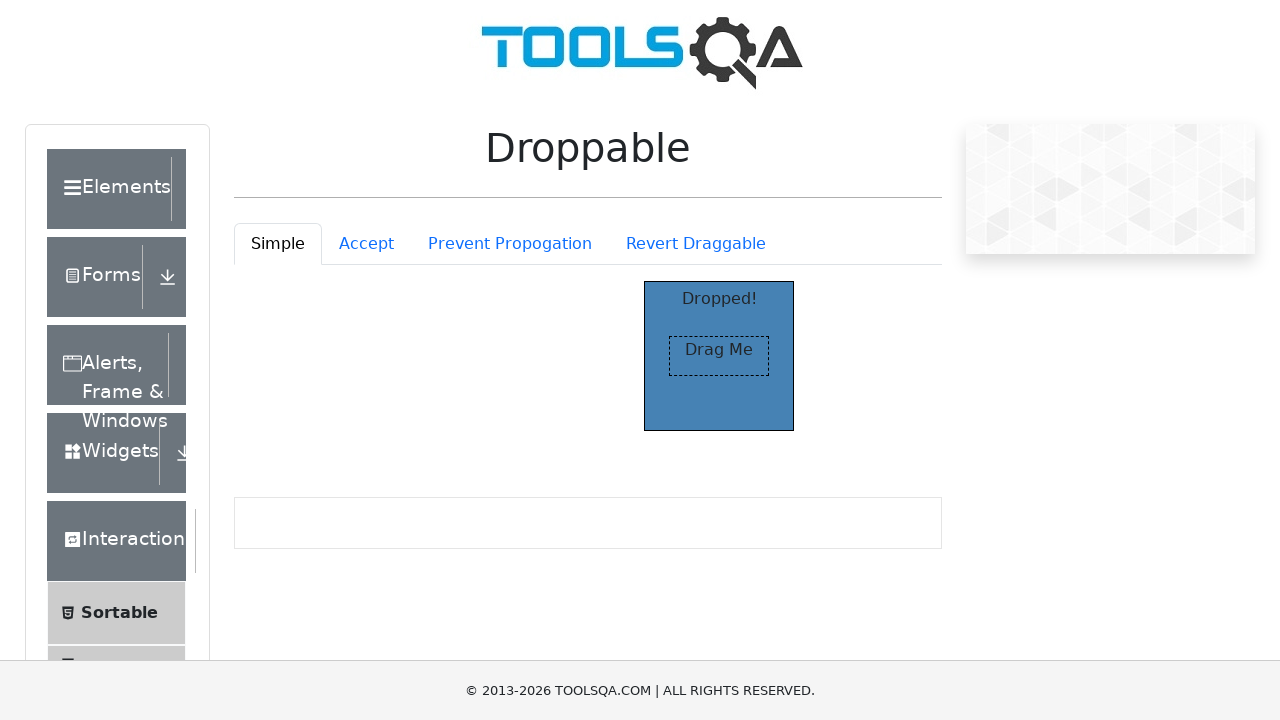